Tests opening multiple links in new tabs from a footer column, counting links at different page scopes, and iterating through all opened tabs to verify they load correctly

Starting URL: https://www.rahulshettyacademy.com/AutomationPractice/

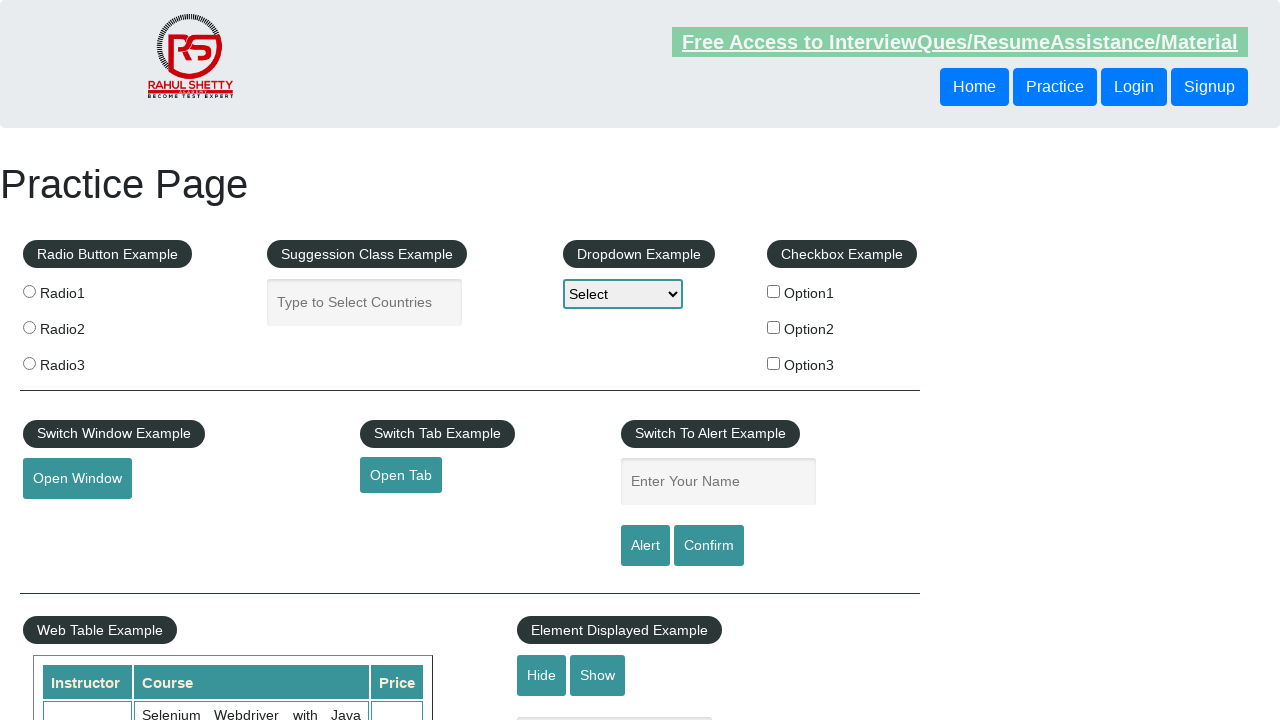

Counted total links on page: 27
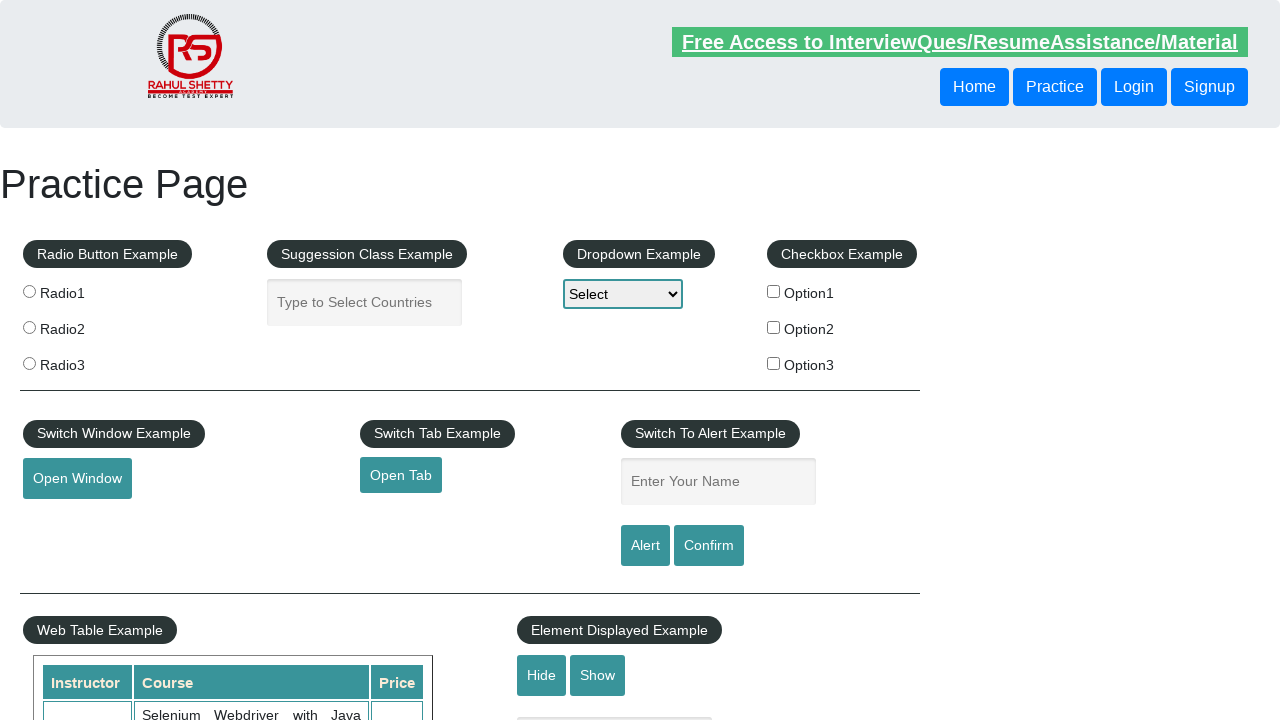

Located footer section with ID 'gf-BIG'
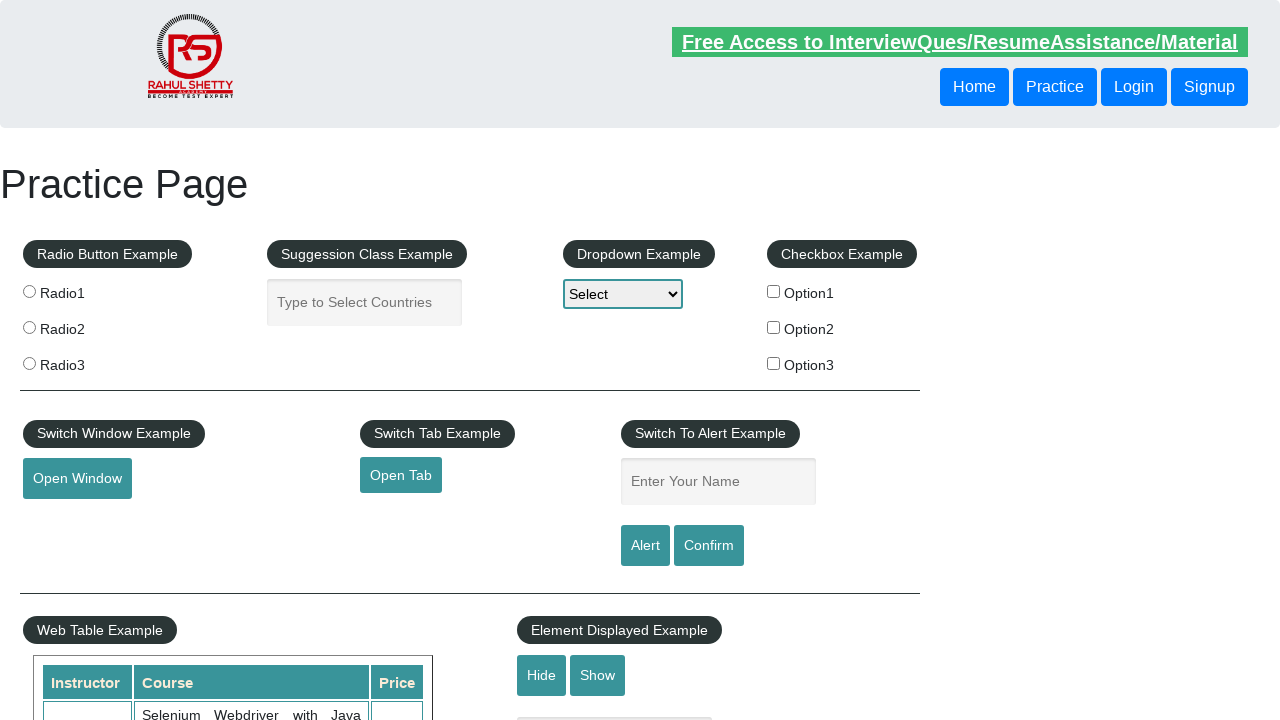

Counted footer links: 20
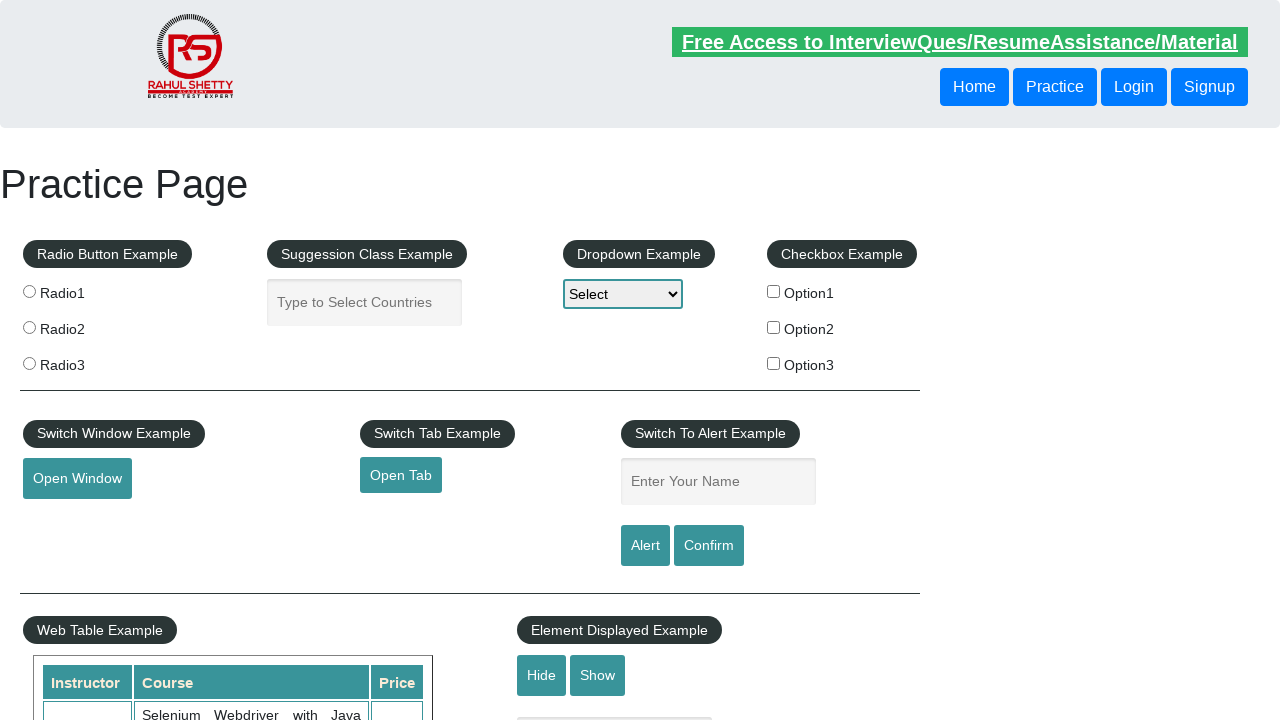

Located first column of footer
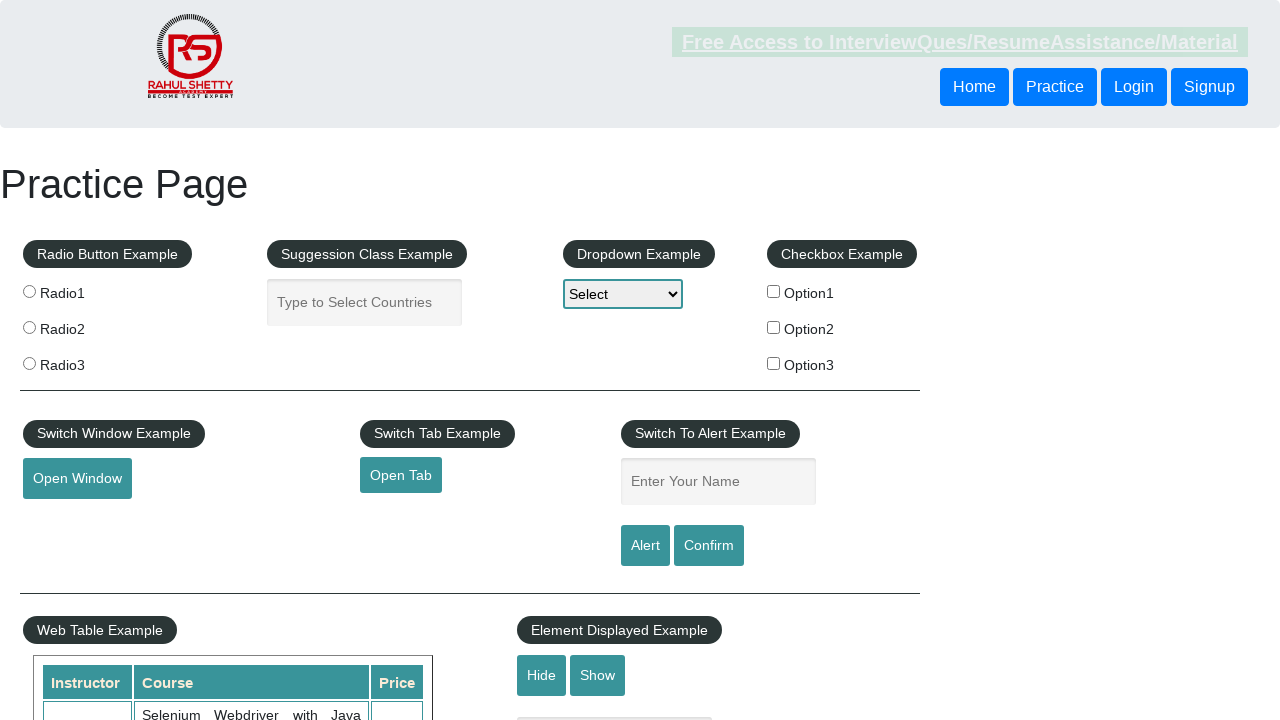

Counted links in first column: 5
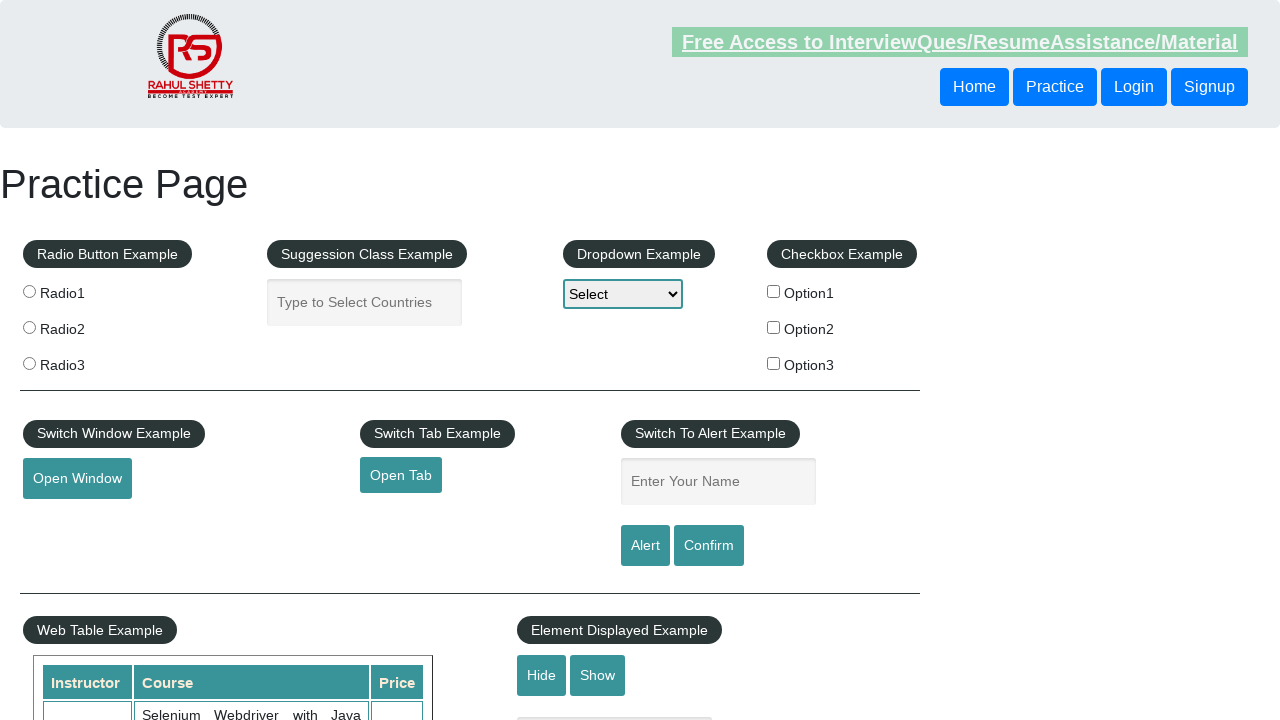

Retrieved all links from first column
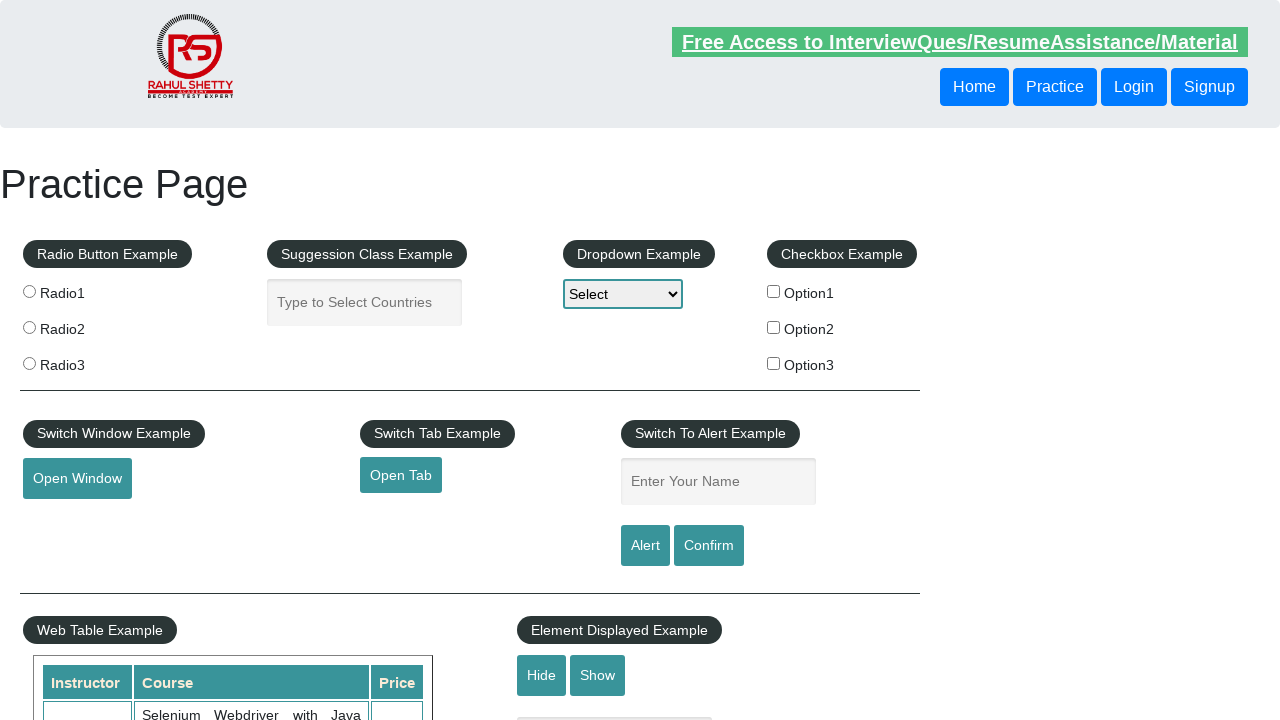

Opened link 1 from first column in new tab at (68, 520) on #gf-BIG >> xpath=//table/tbody/tr/td[1]/ul >> a >> nth=1
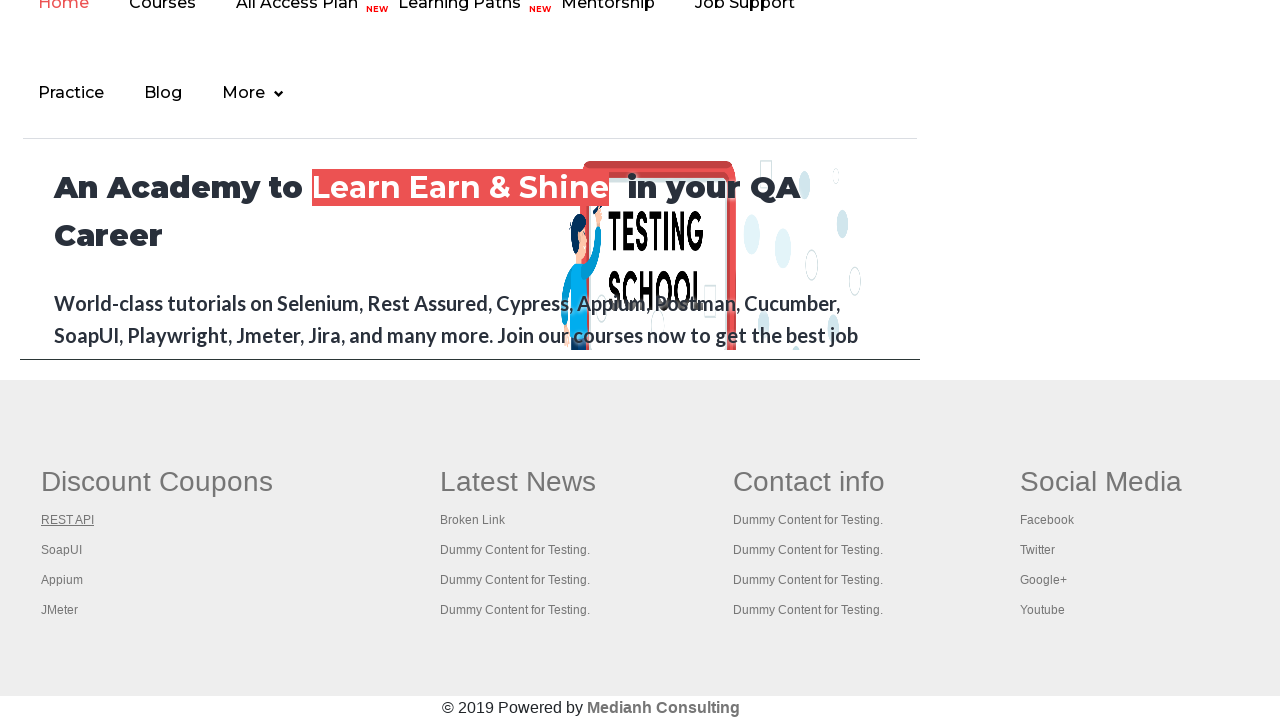

Opened link 2 from first column in new tab at (62, 550) on #gf-BIG >> xpath=//table/tbody/tr/td[1]/ul >> a >> nth=2
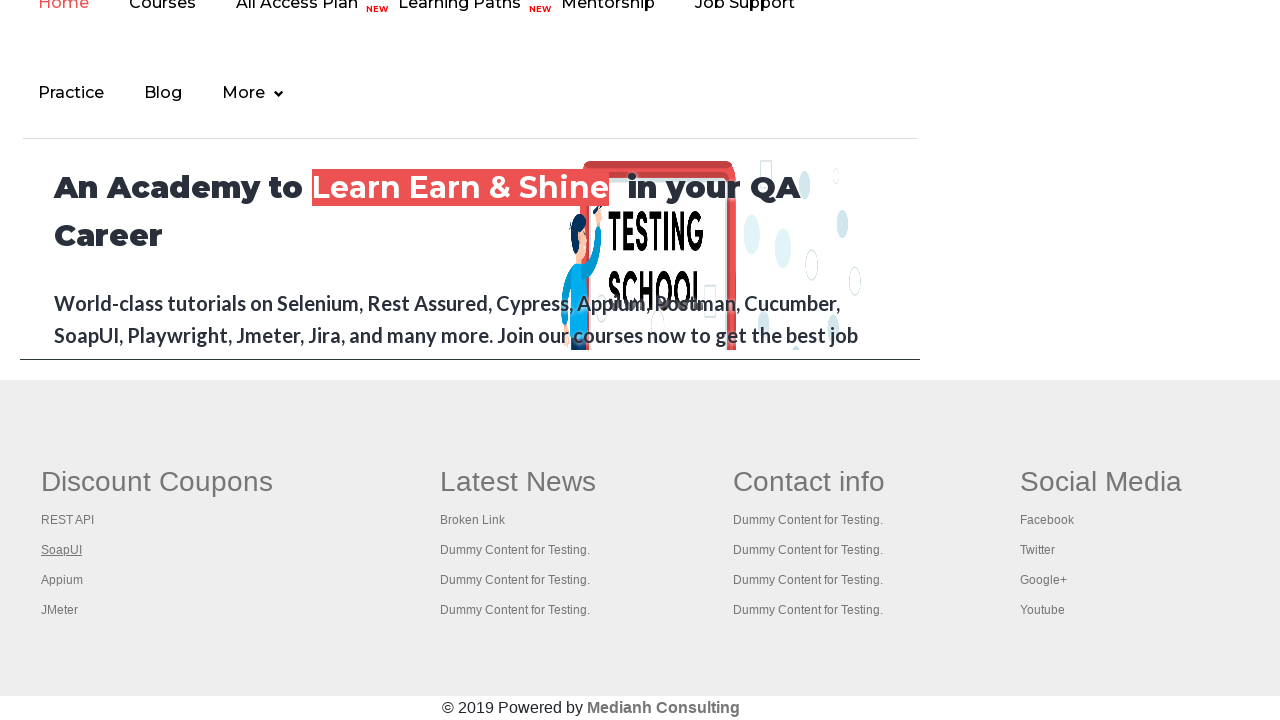

Opened link 3 from first column in new tab at (62, 580) on #gf-BIG >> xpath=//table/tbody/tr/td[1]/ul >> a >> nth=3
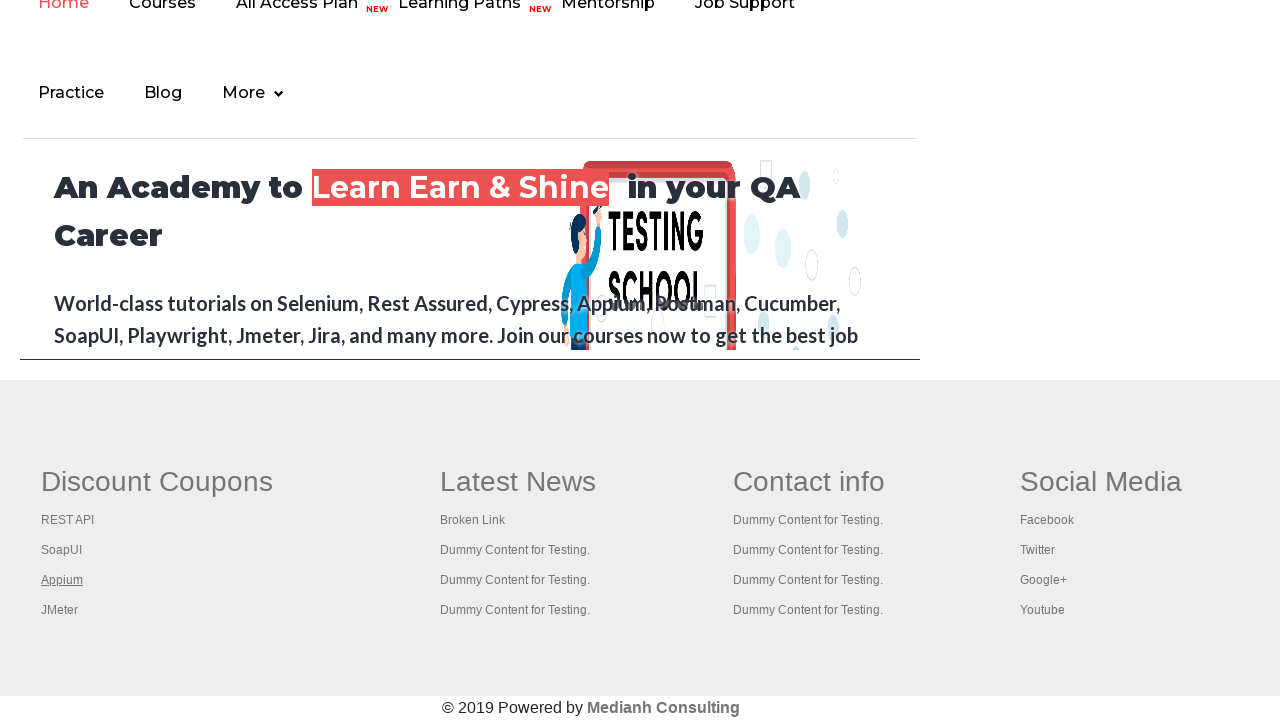

Opened link 4 from first column in new tab at (60, 610) on #gf-BIG >> xpath=//table/tbody/tr/td[1]/ul >> a >> nth=4
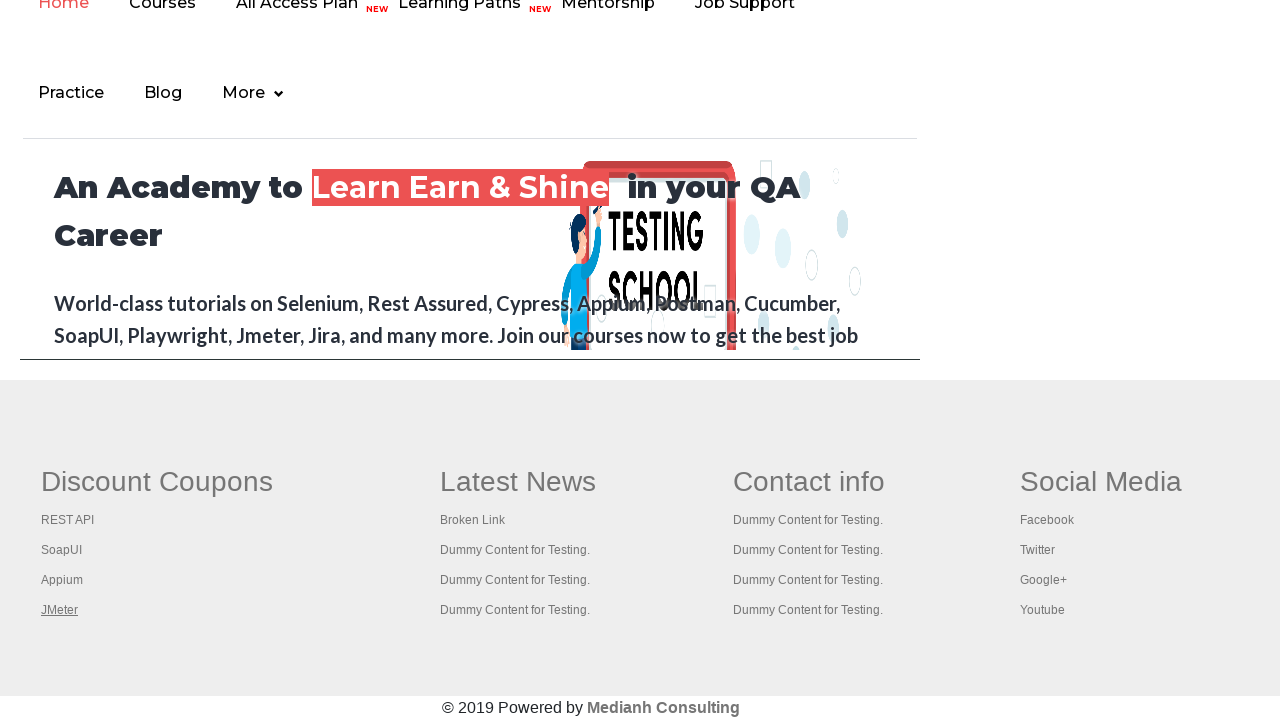

Captured original page title: Practice Page
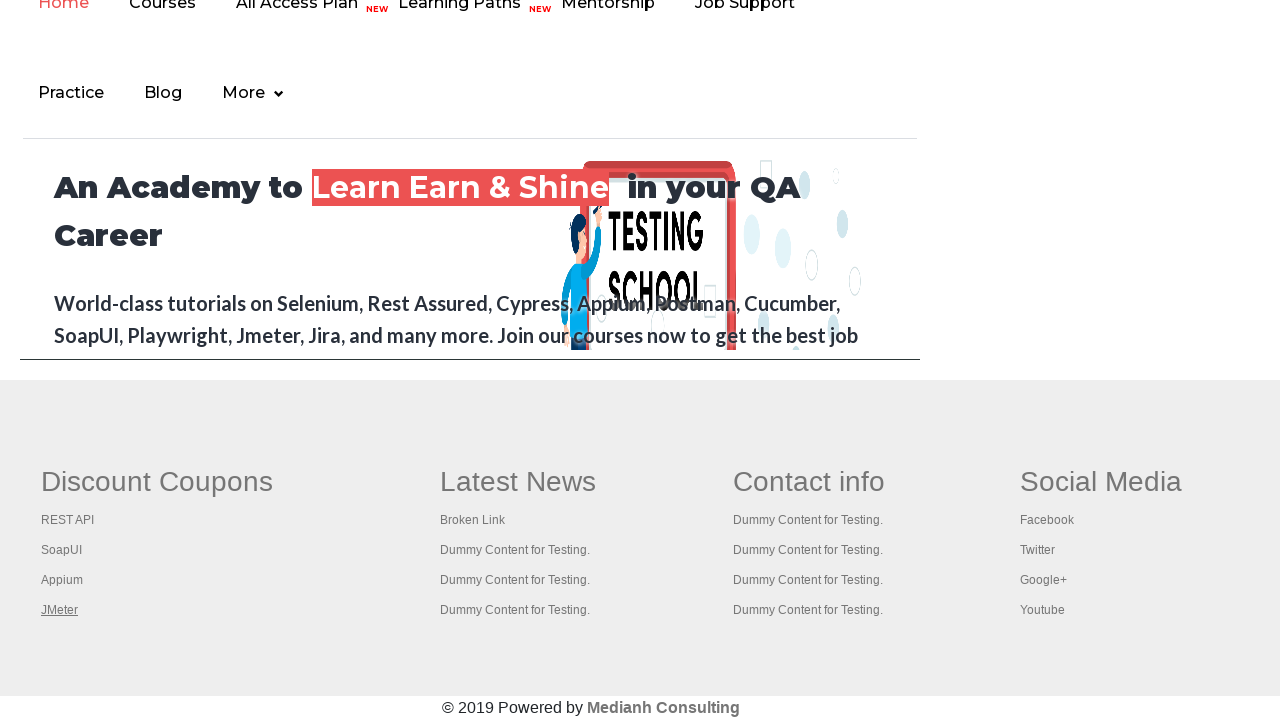

Waited for opened tab 1 to load
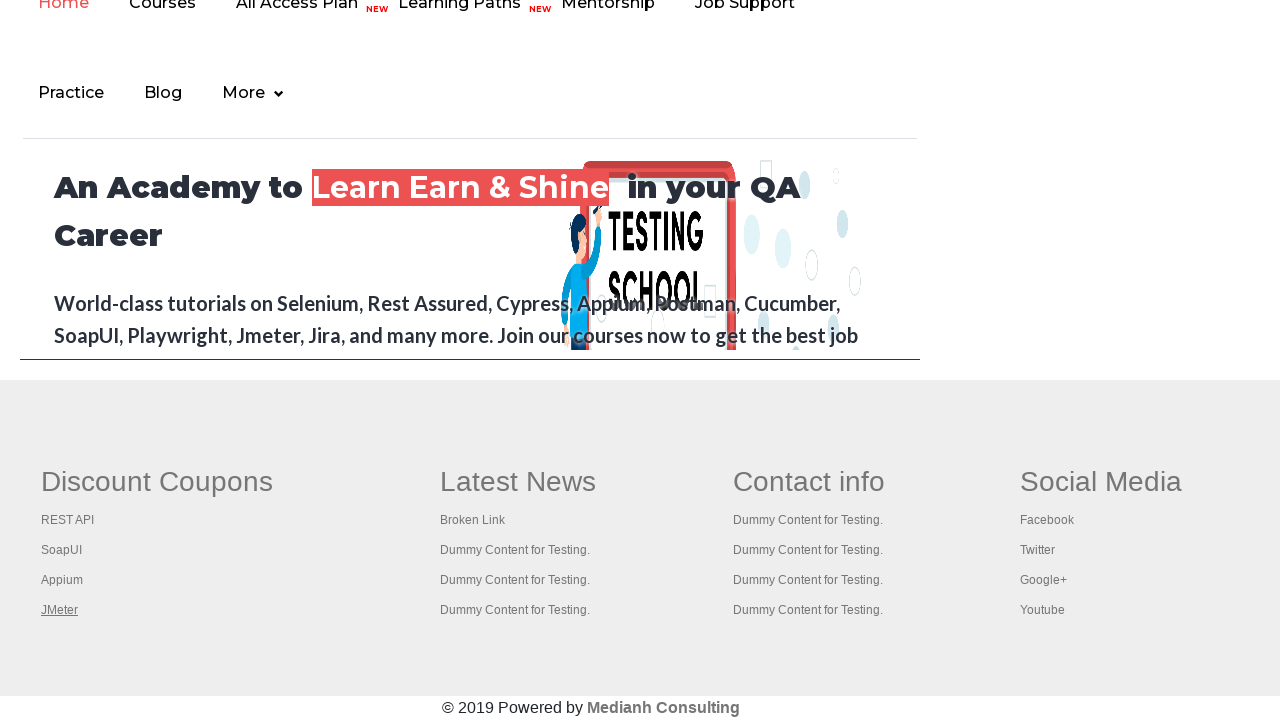

Verified opened tab 1 title: REST API Tutorial
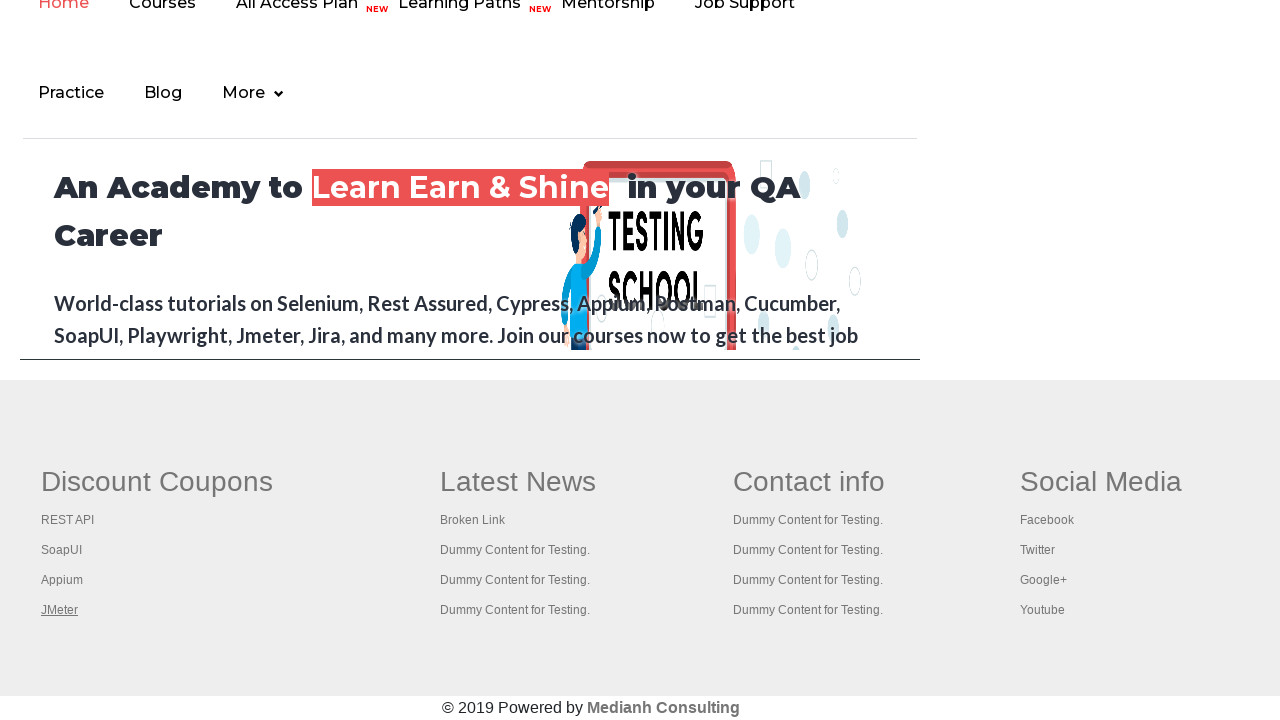

Closed opened tab 1
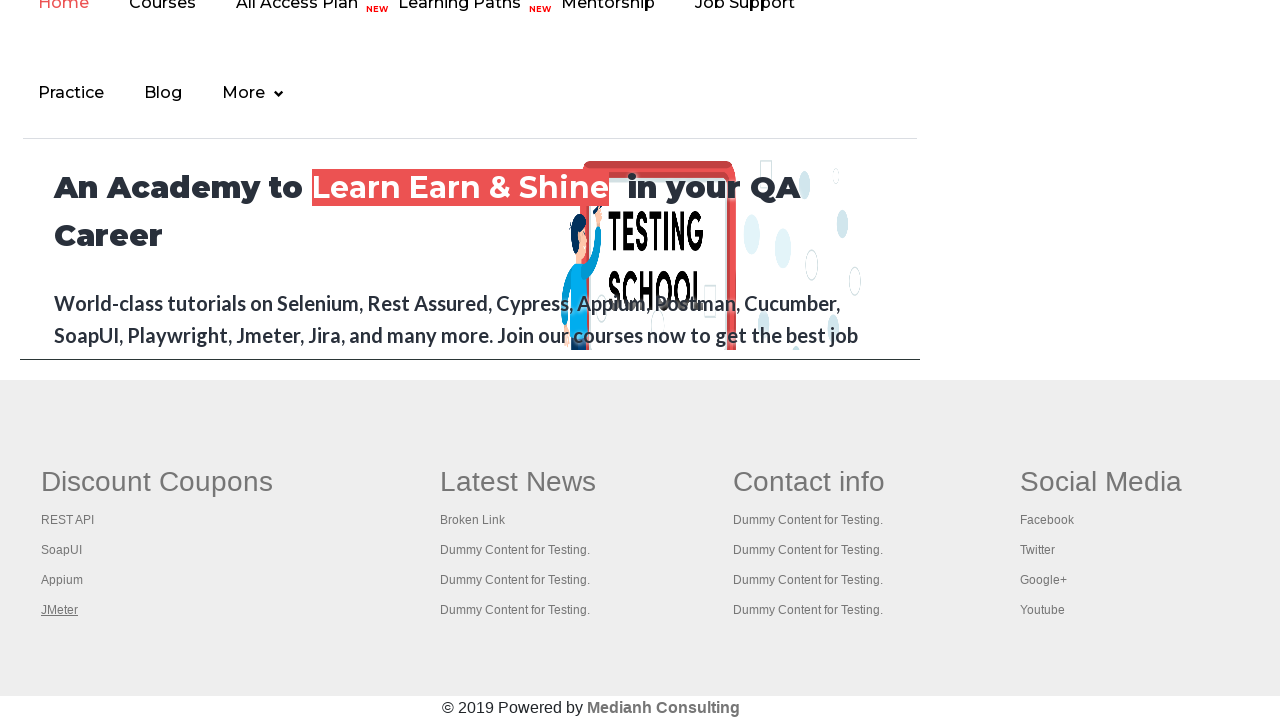

Waited for opened tab 2 to load
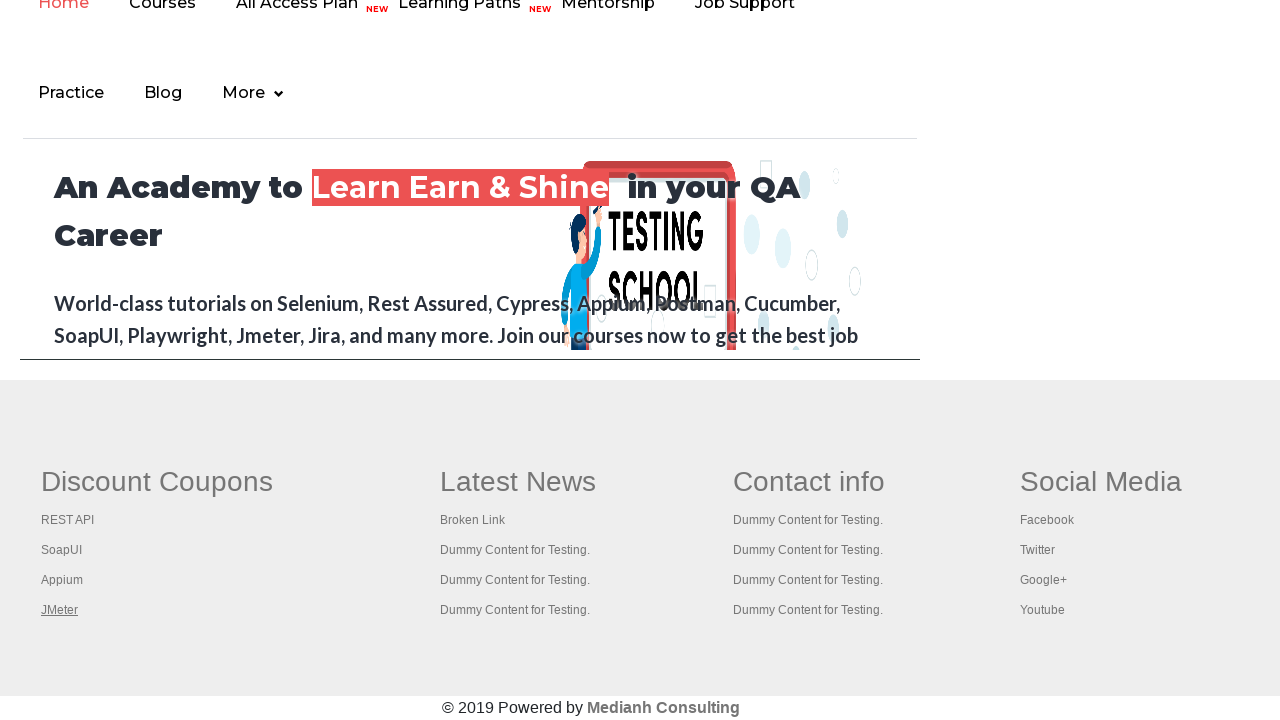

Verified opened tab 2 title: The World’s Most Popular API Testing Tool | SoapUI
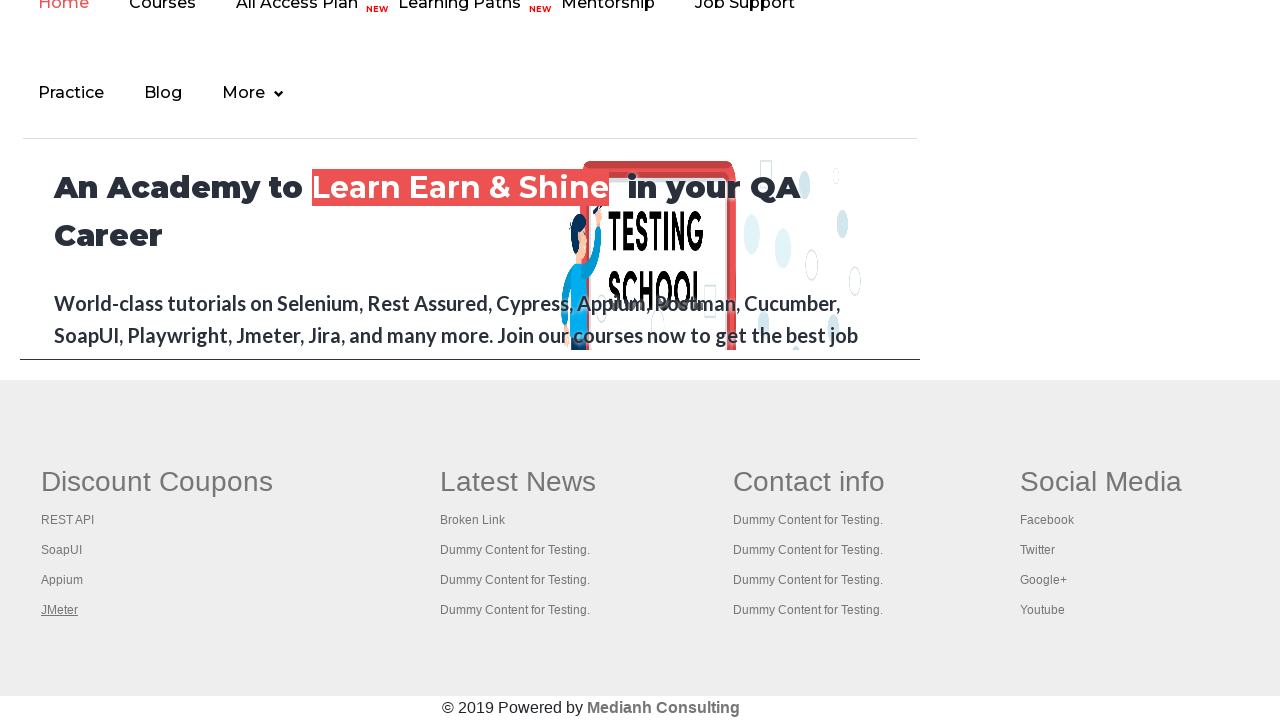

Closed opened tab 2
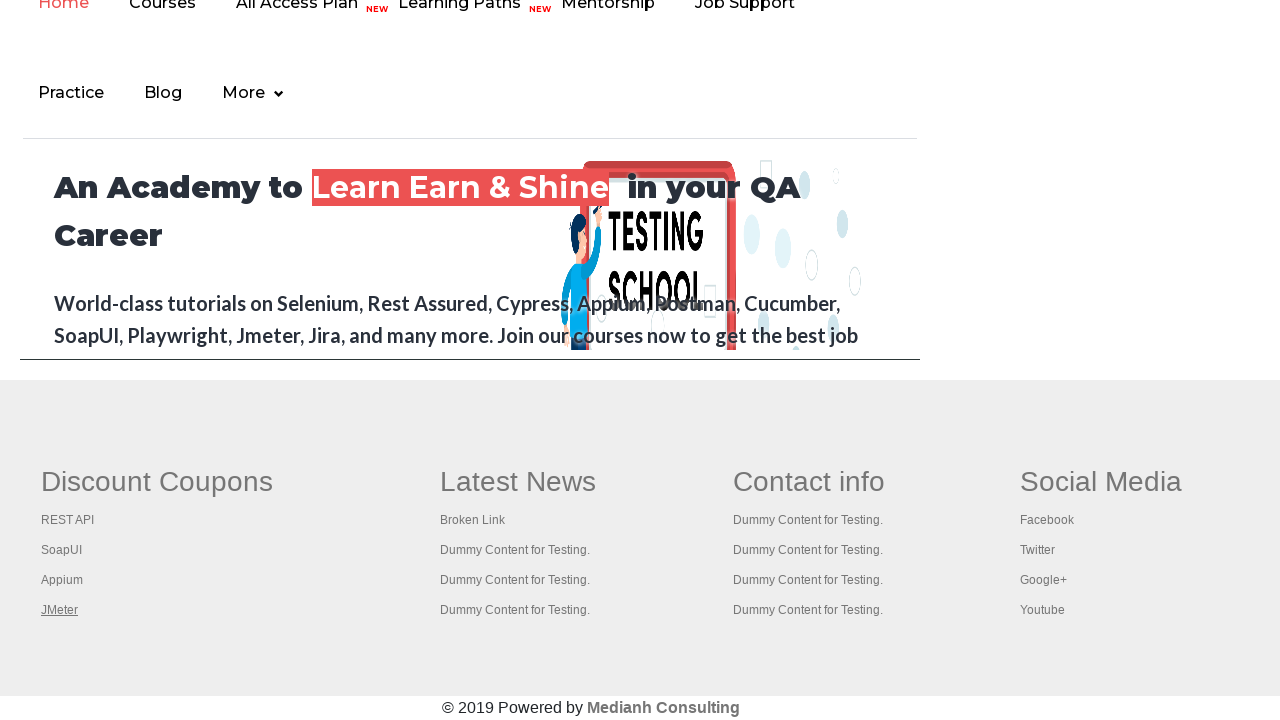

Waited for opened tab 3 to load
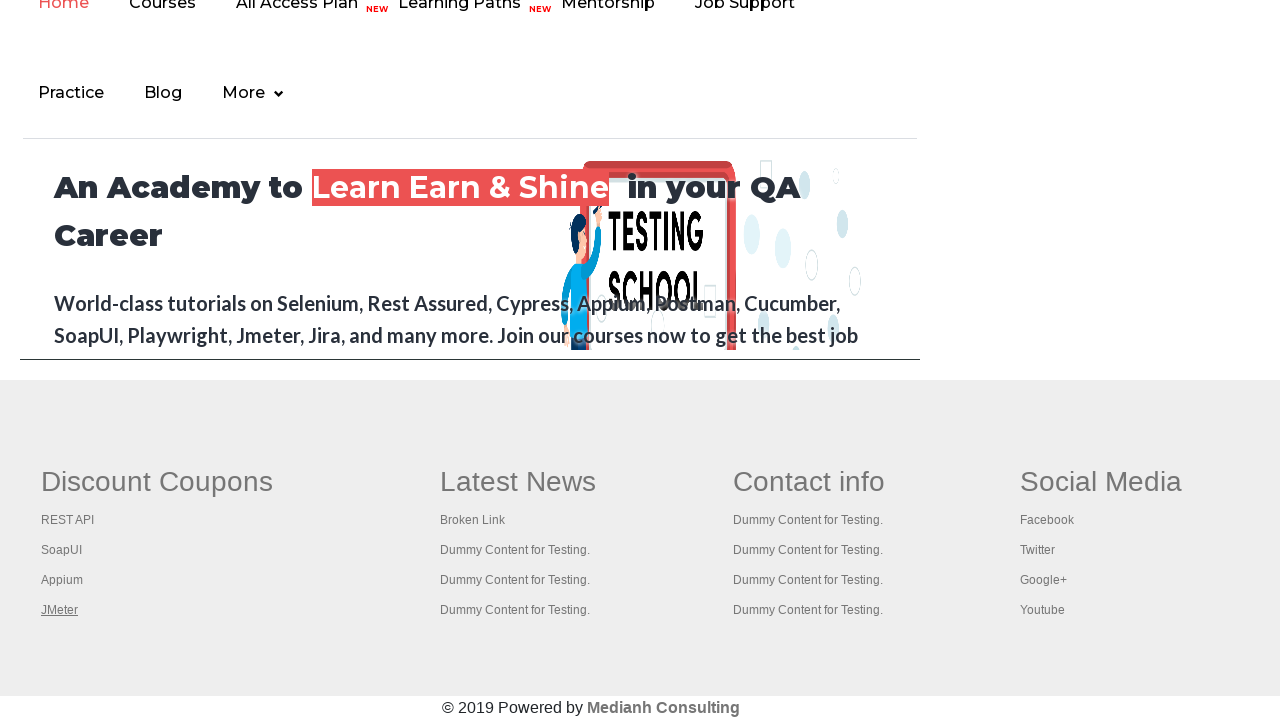

Verified opened tab 3 title: Appium tutorial for Mobile Apps testing | RahulShetty Academy | Rahul
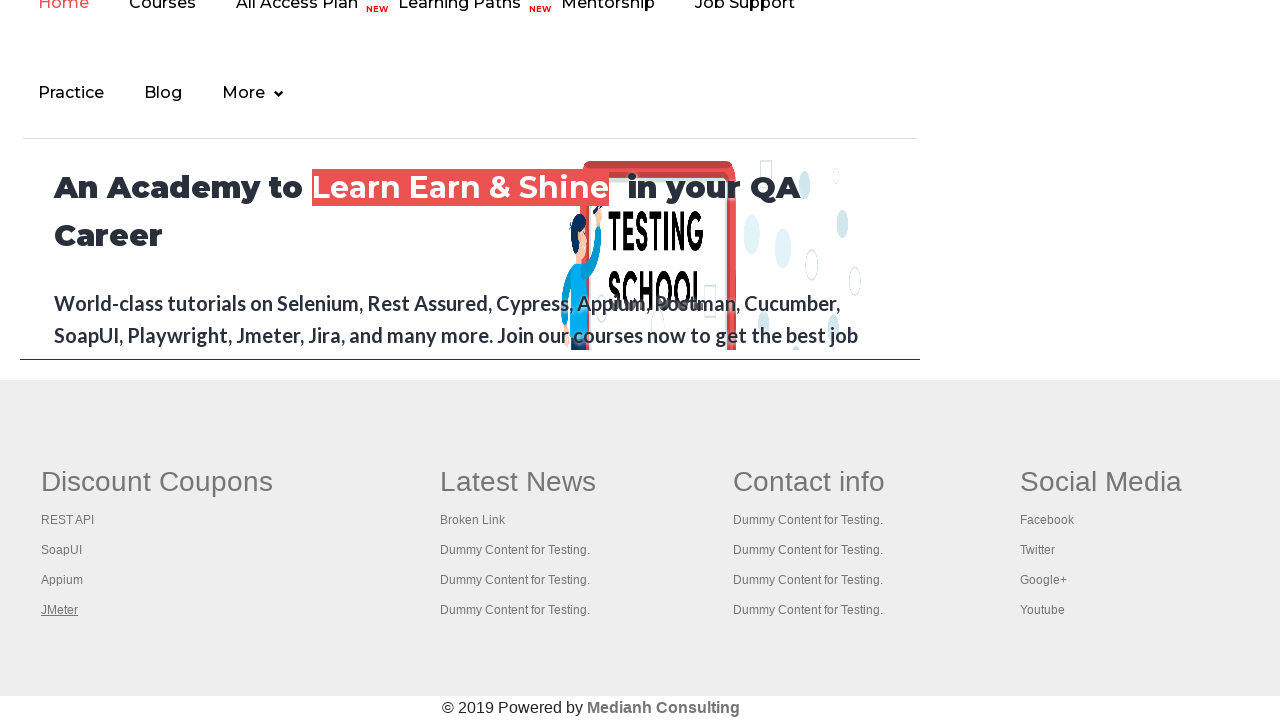

Closed opened tab 3
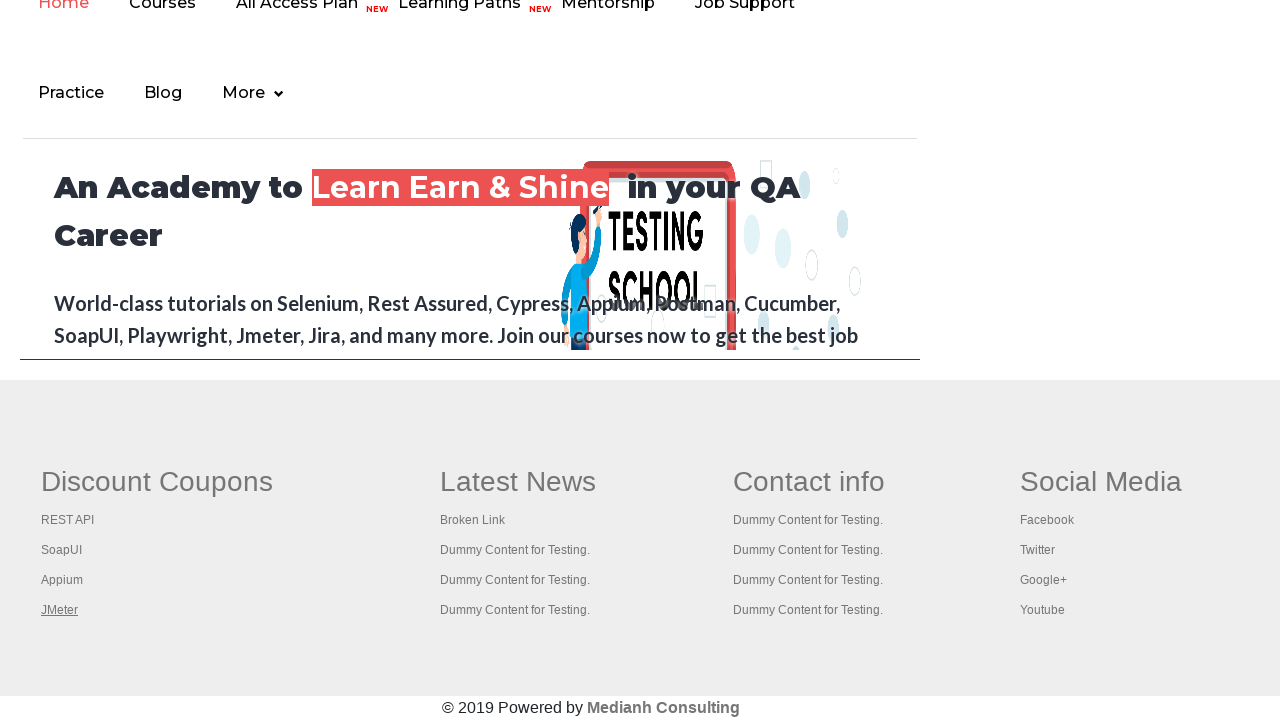

Waited for opened tab 4 to load
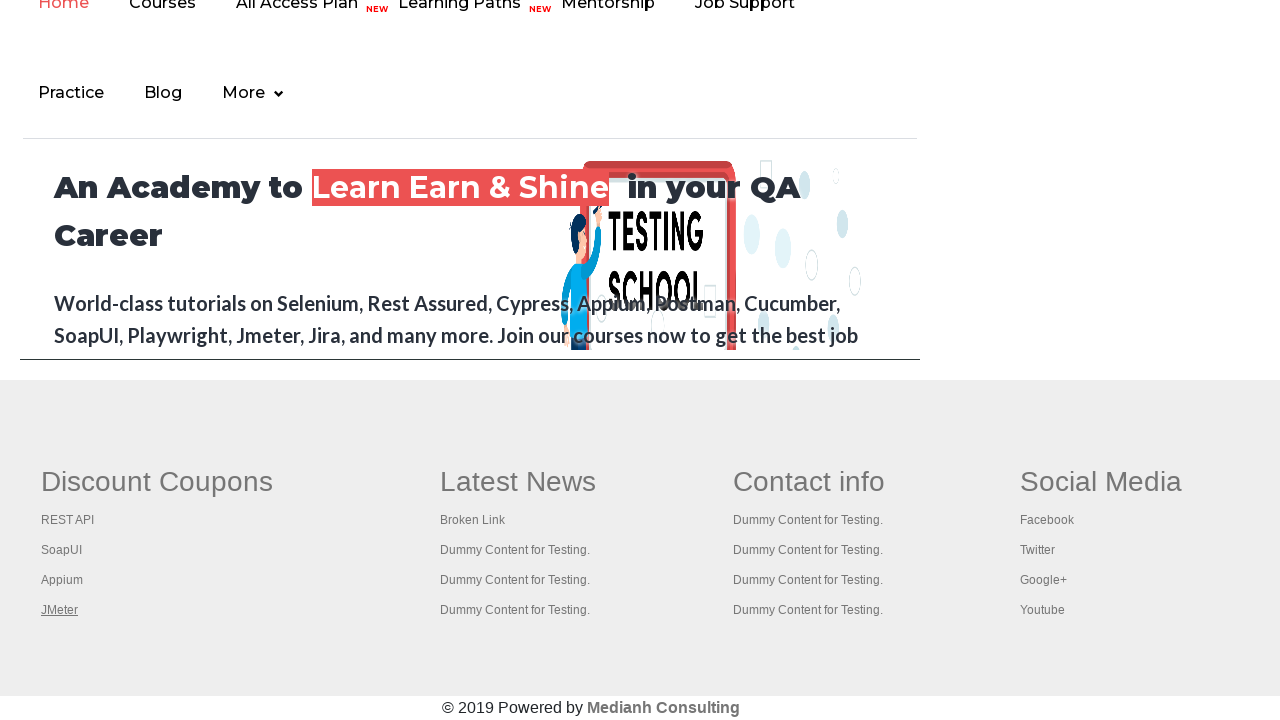

Verified opened tab 4 title: Apache JMeter - Apache JMeter™
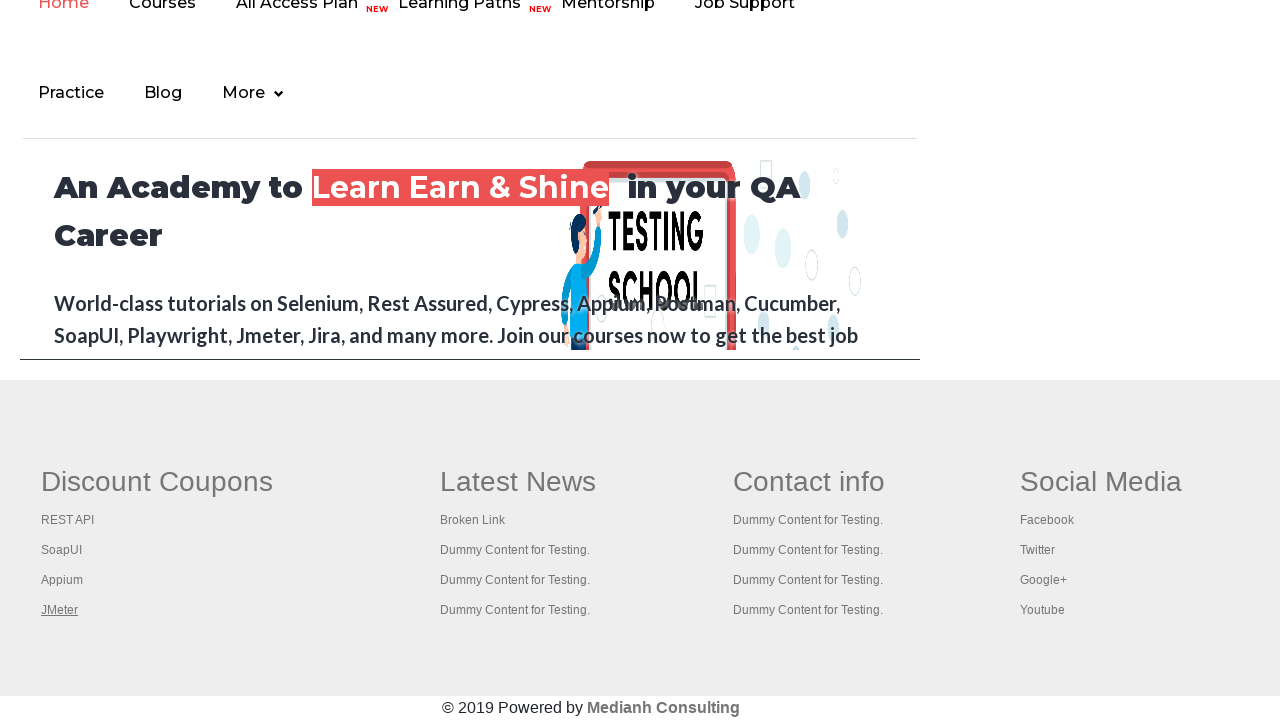

Closed opened tab 4
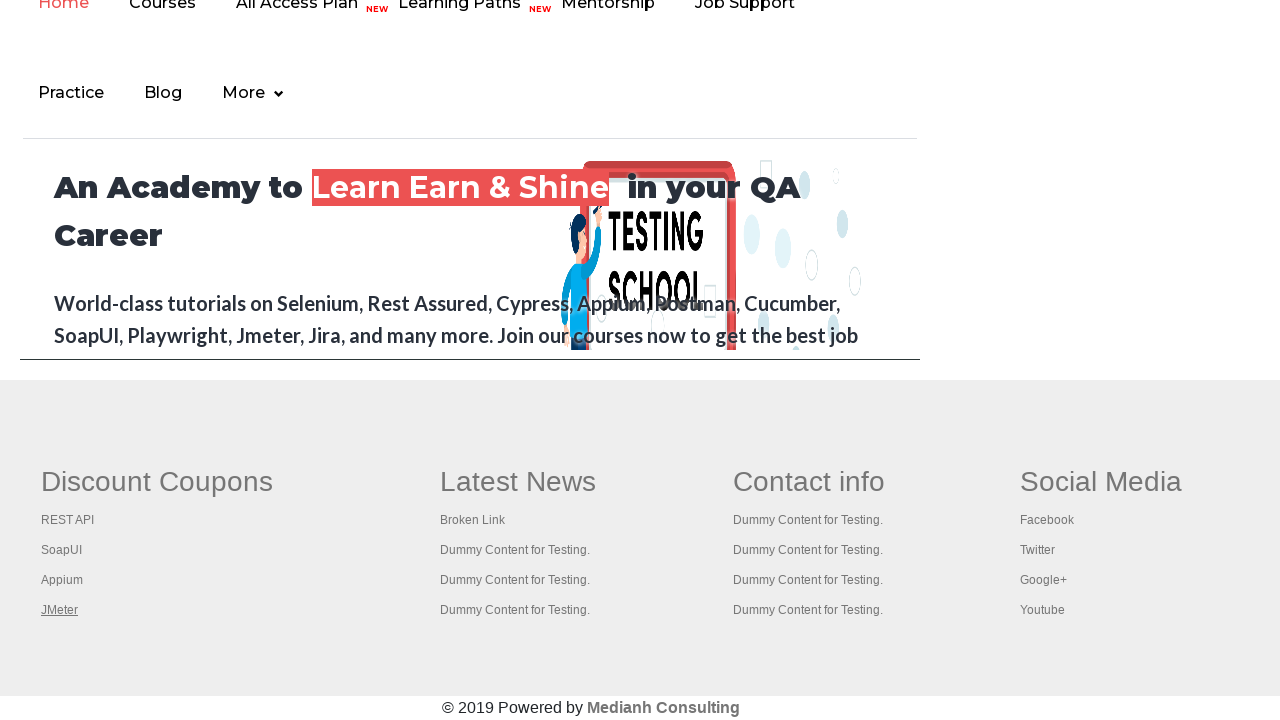

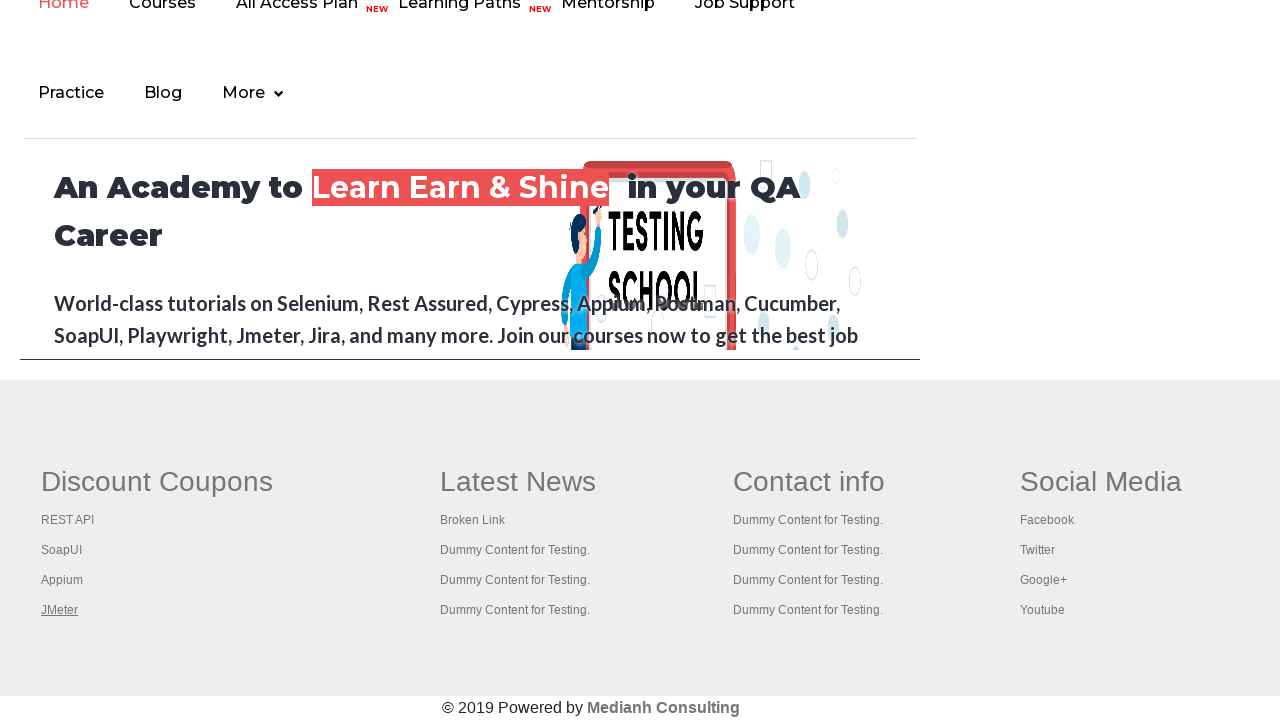